Tests un-marking items as complete by unchecking their checkboxes

Starting URL: https://demo.playwright.dev/todomvc

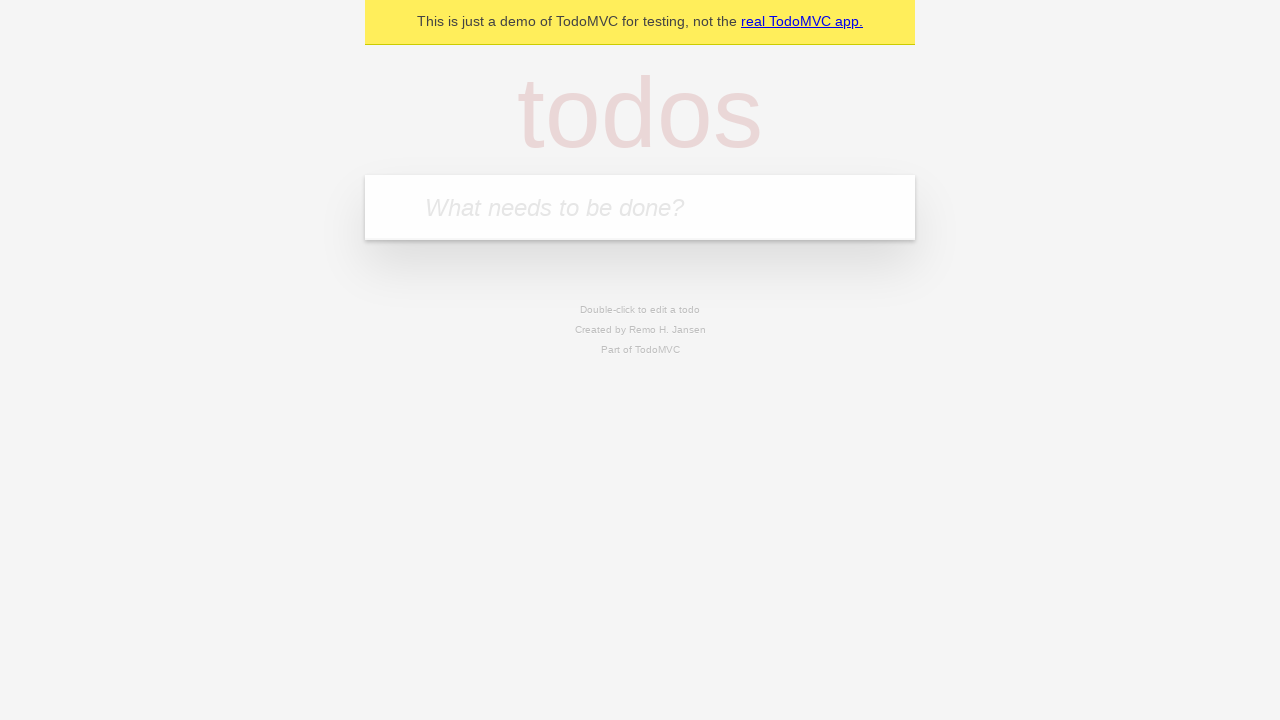

Filled todo input with 'buy some cheese' on internal:attr=[placeholder="What needs to be done?"i]
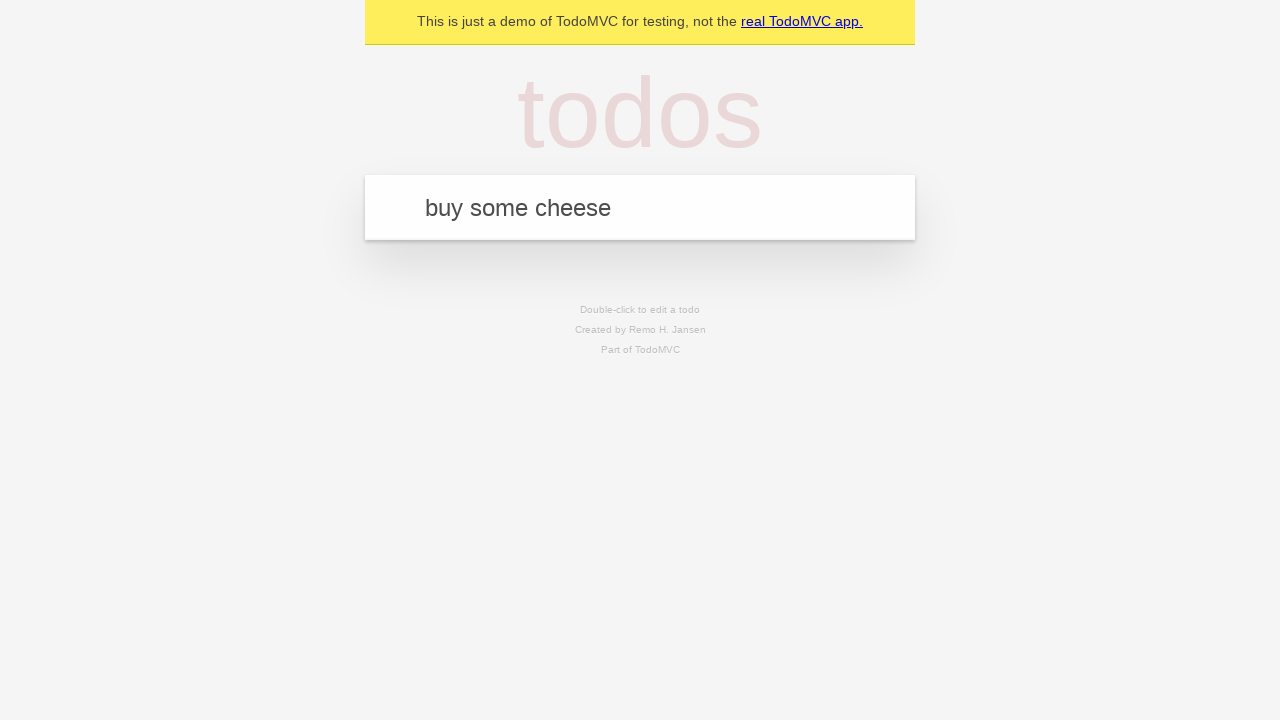

Pressed Enter to create todo 'buy some cheese' on internal:attr=[placeholder="What needs to be done?"i]
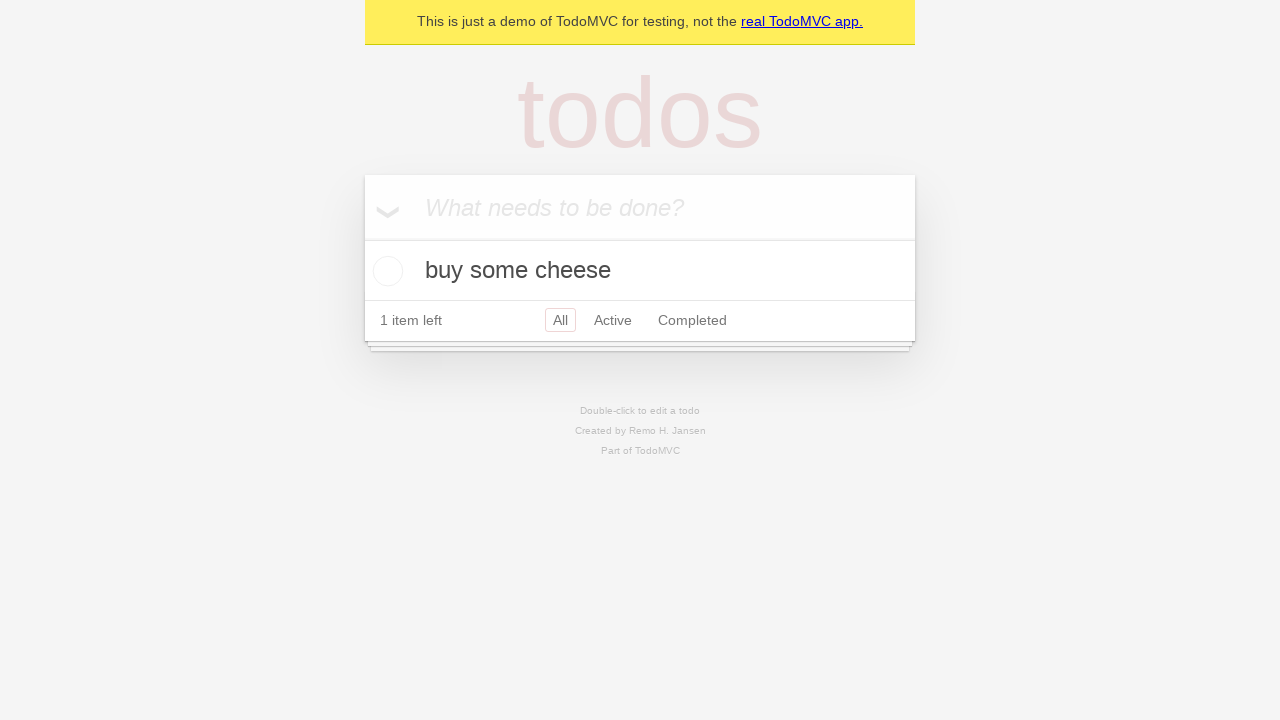

Filled todo input with 'feed the cat' on internal:attr=[placeholder="What needs to be done?"i]
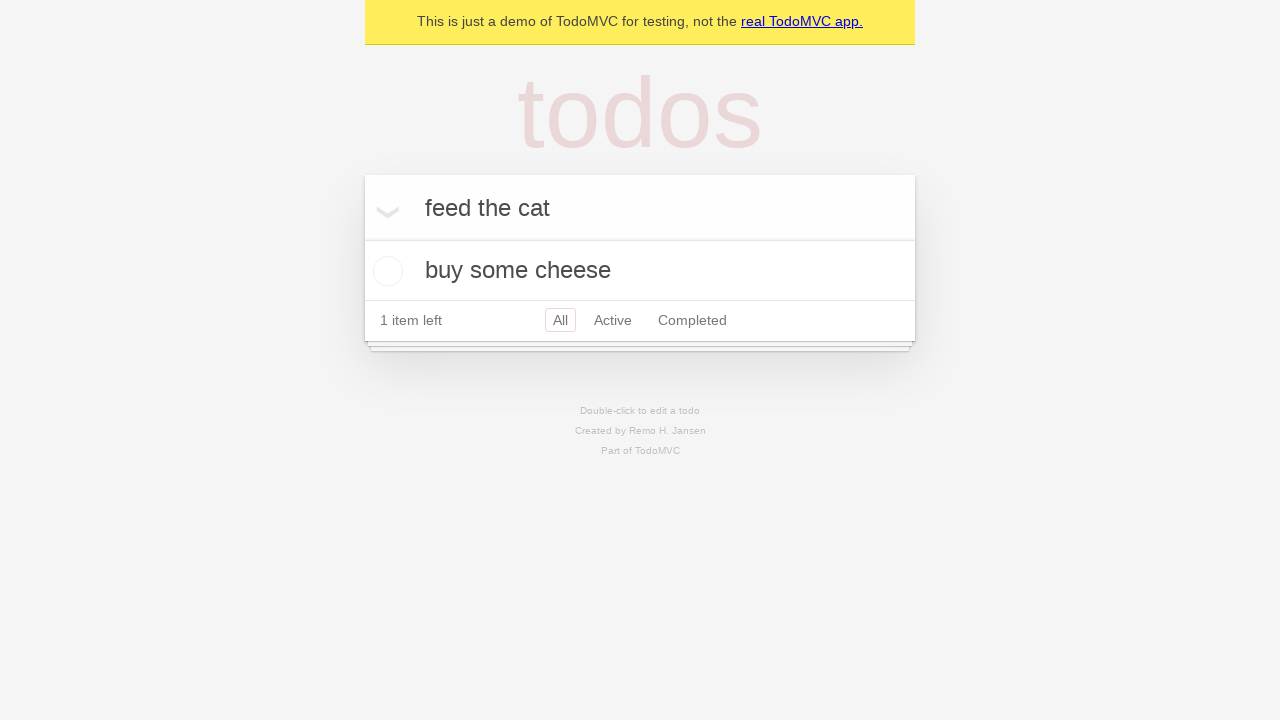

Pressed Enter to create todo 'feed the cat' on internal:attr=[placeholder="What needs to be done?"i]
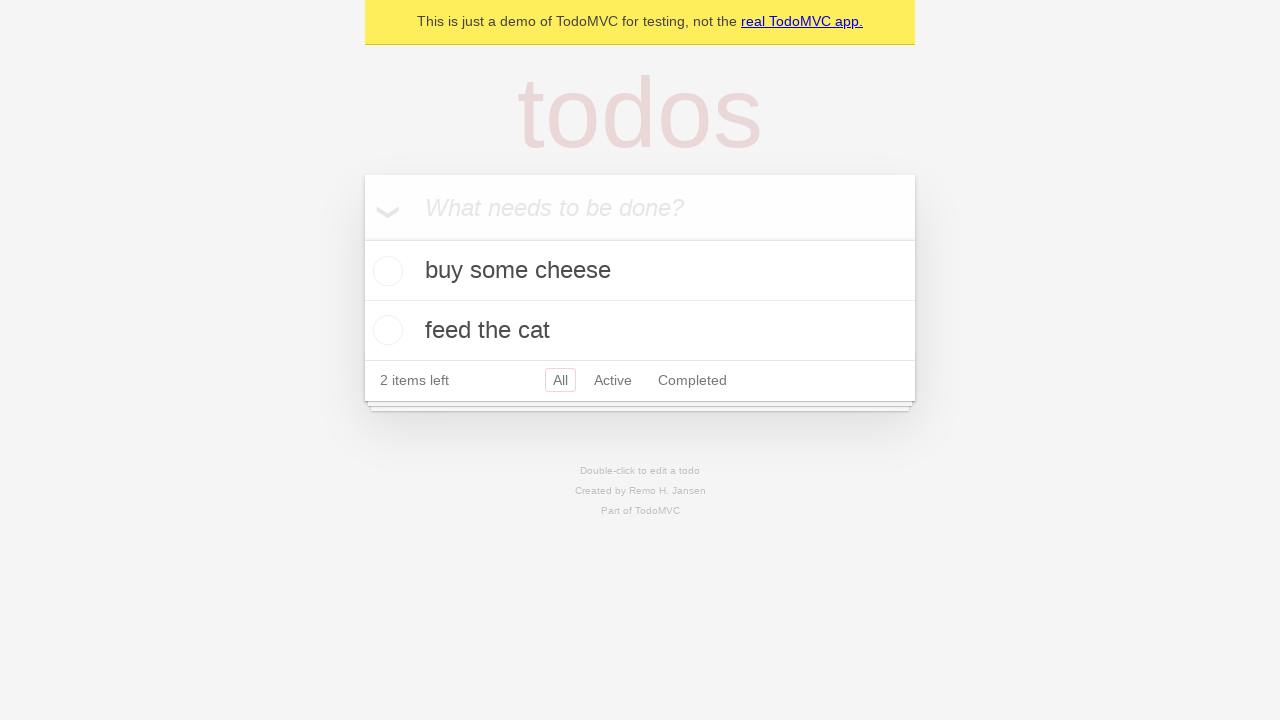

Waited for second todo item to appear
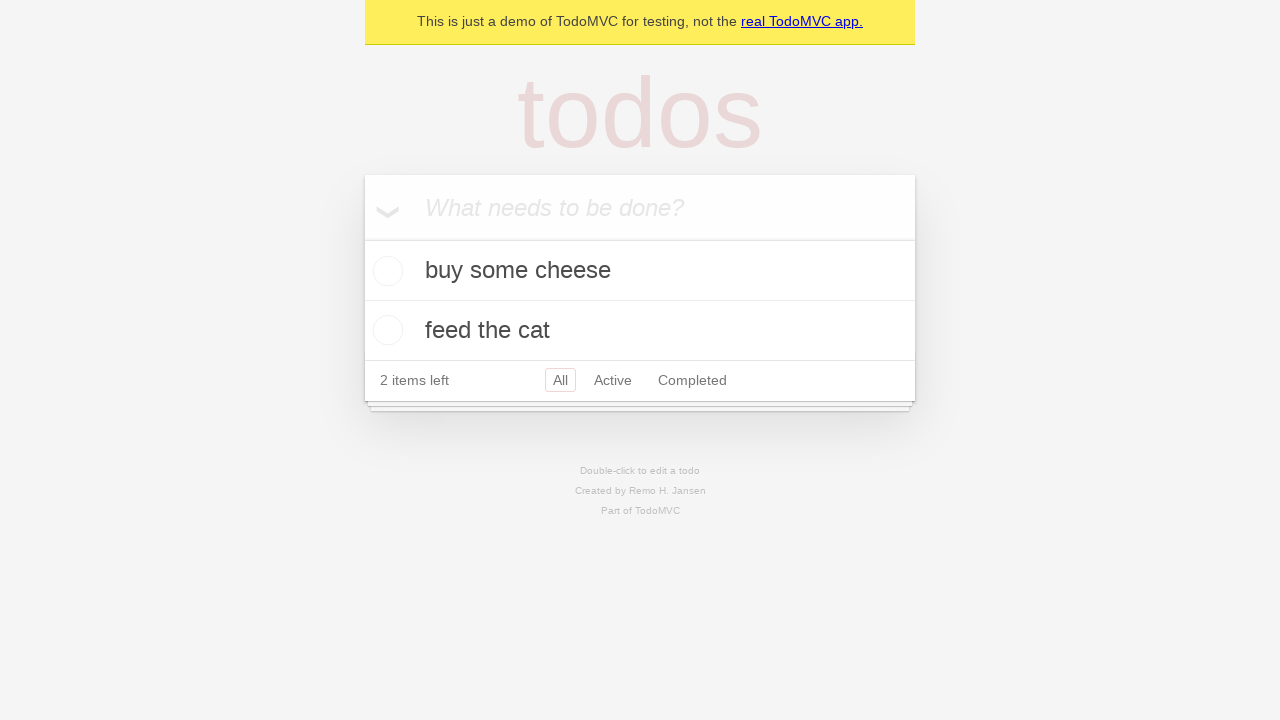

Checked the first todo item checkbox at (385, 271) on [data-testid='todo-item'] >> nth=0 >> internal:role=checkbox
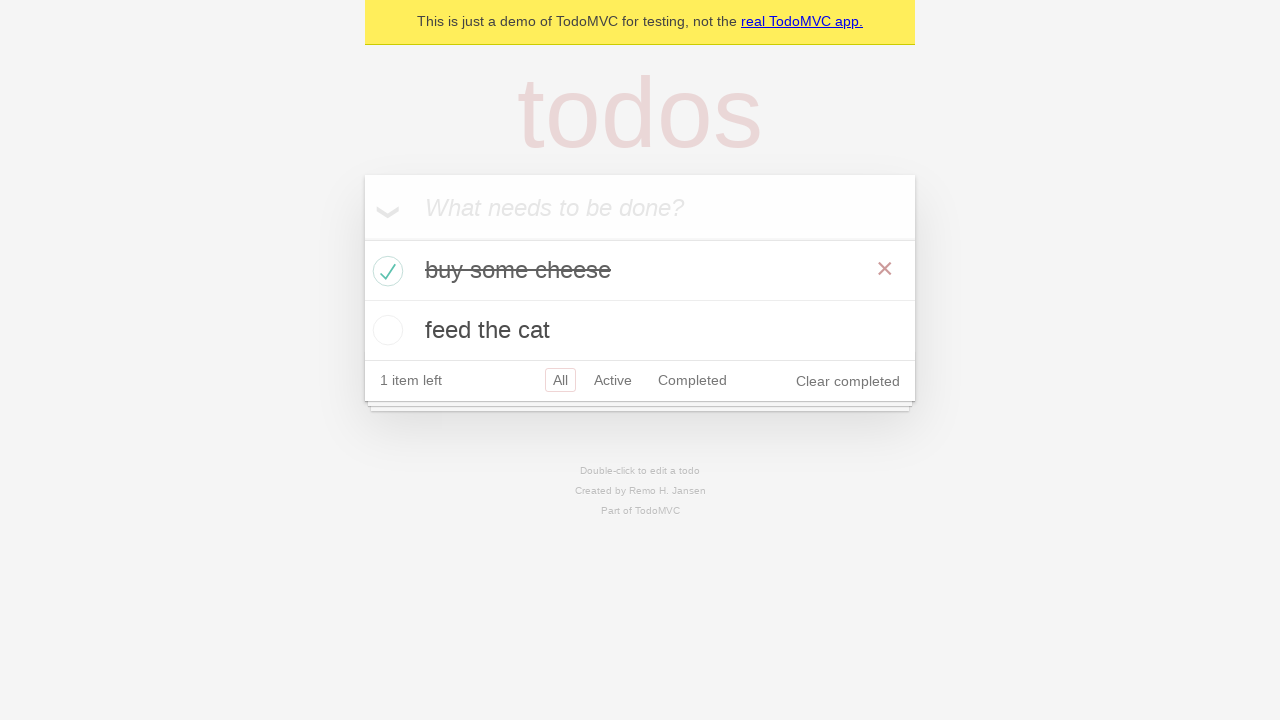

Unchecked the first todo item checkbox to un-mark it as complete at (385, 271) on [data-testid='todo-item'] >> nth=0 >> internal:role=checkbox
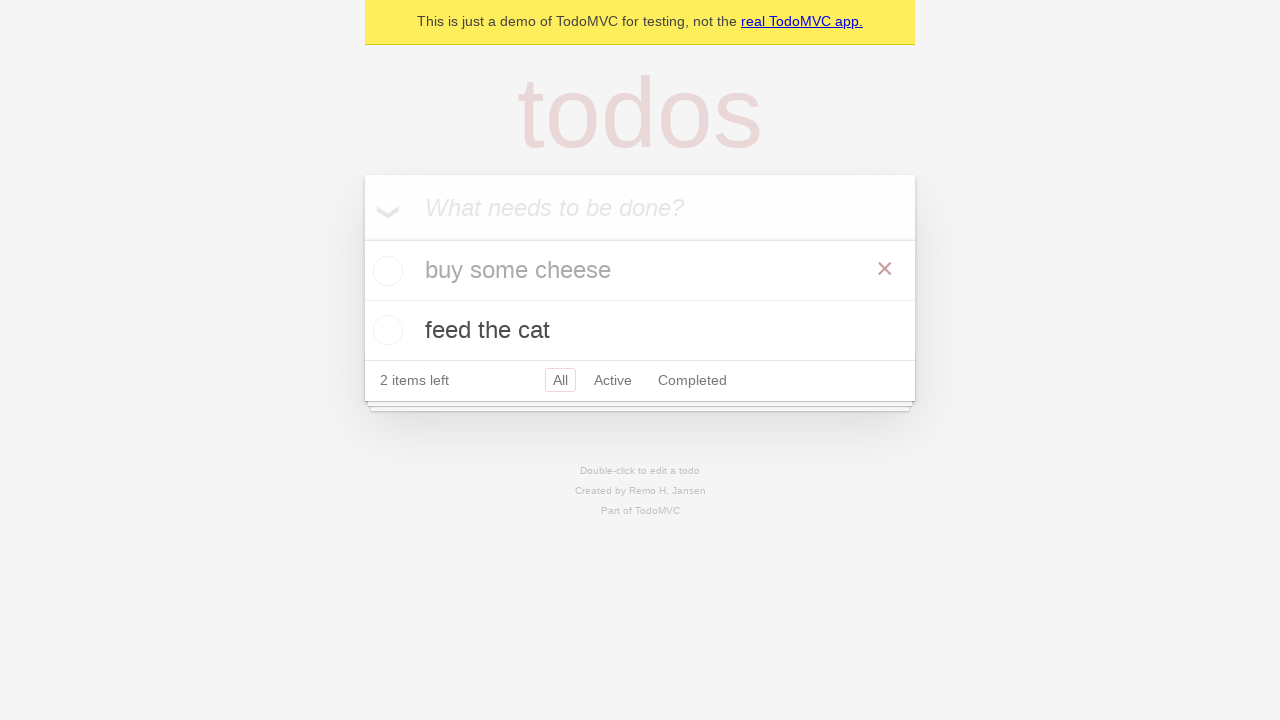

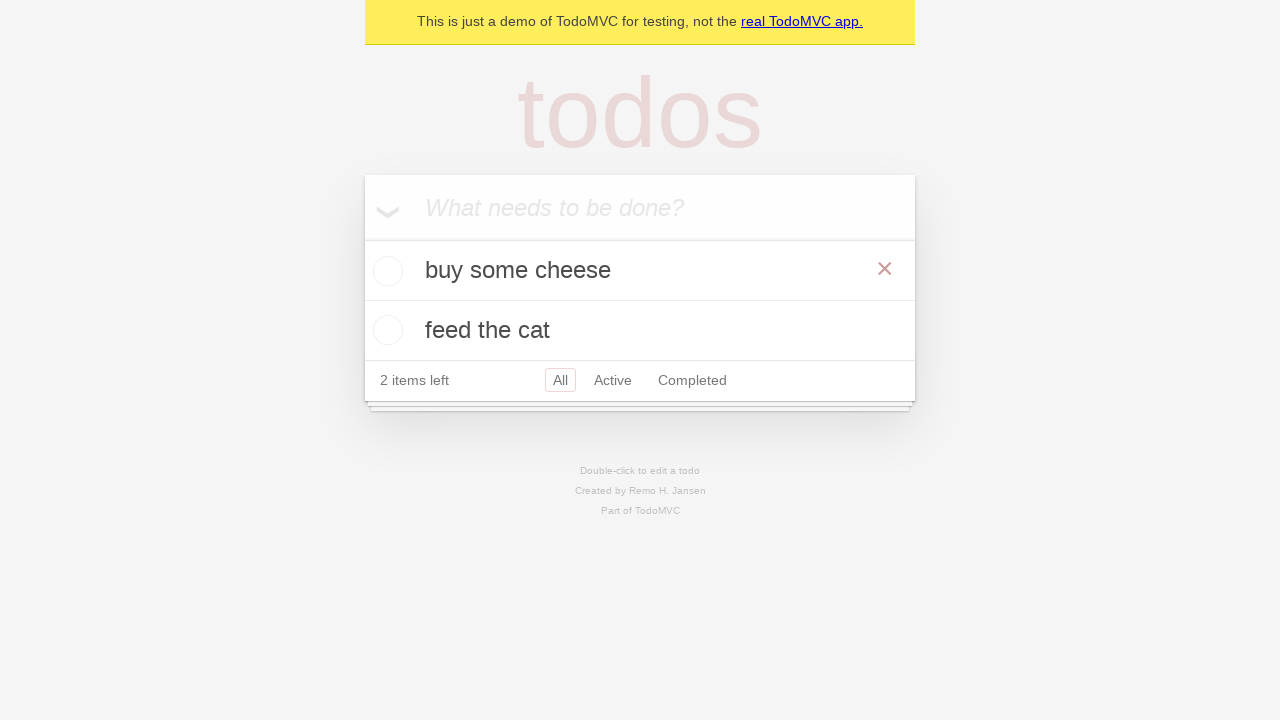